Tests that the inventory page is not accessible without logging in by attempting to navigate directly to the inventory URL and verifying an error message is displayed

Starting URL: https://www.saucedemo.com

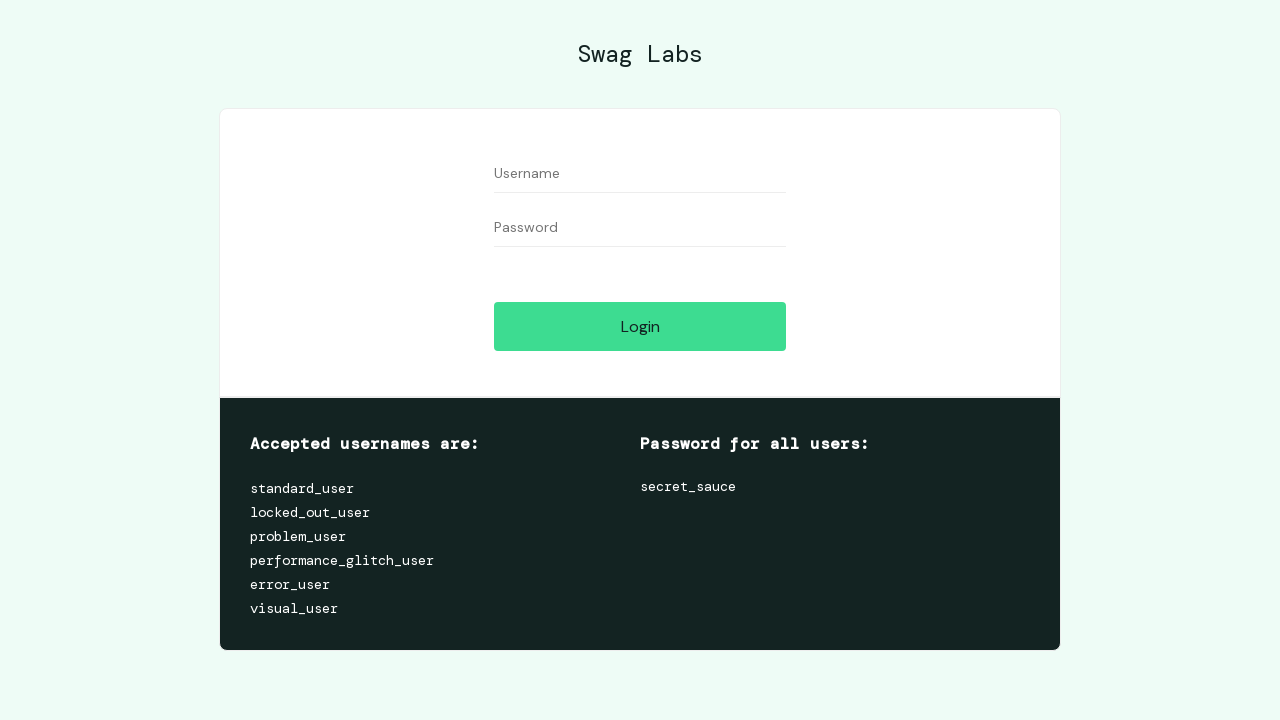

Verified Sauce Labs page title is loaded
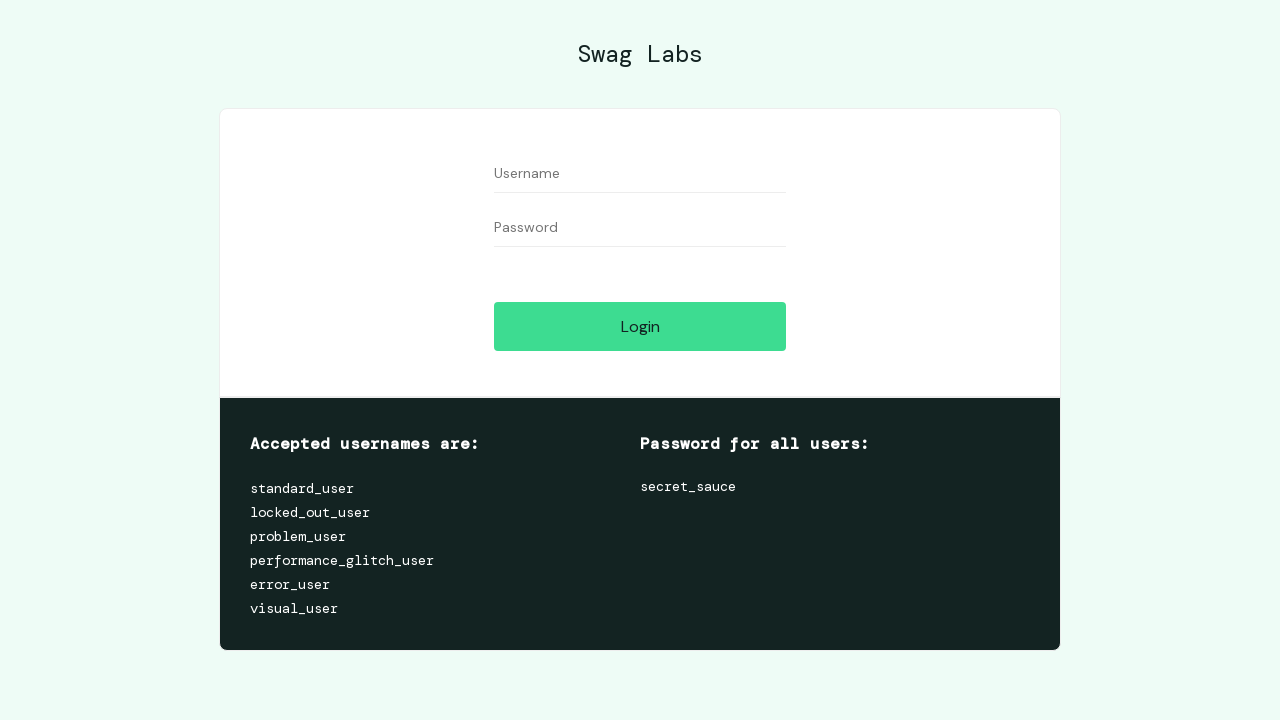

Confirmed error message is not visible on login page
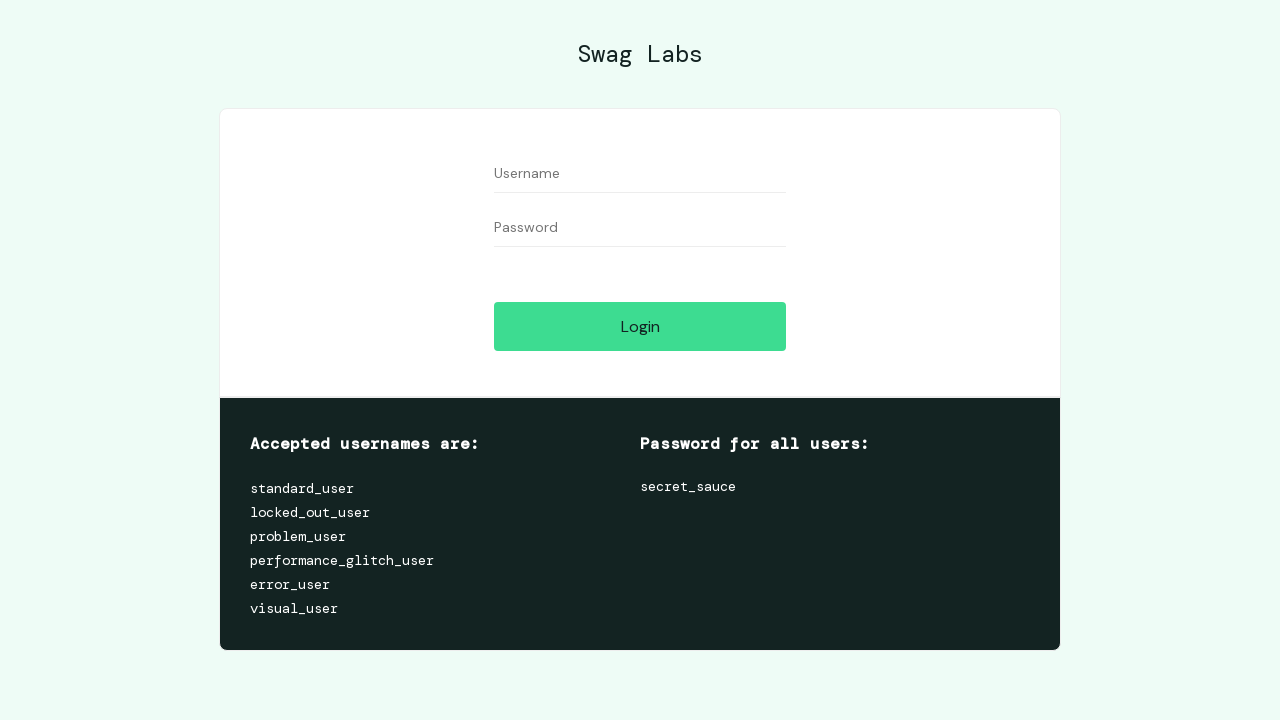

Attempted to navigate to inventory page without logging in
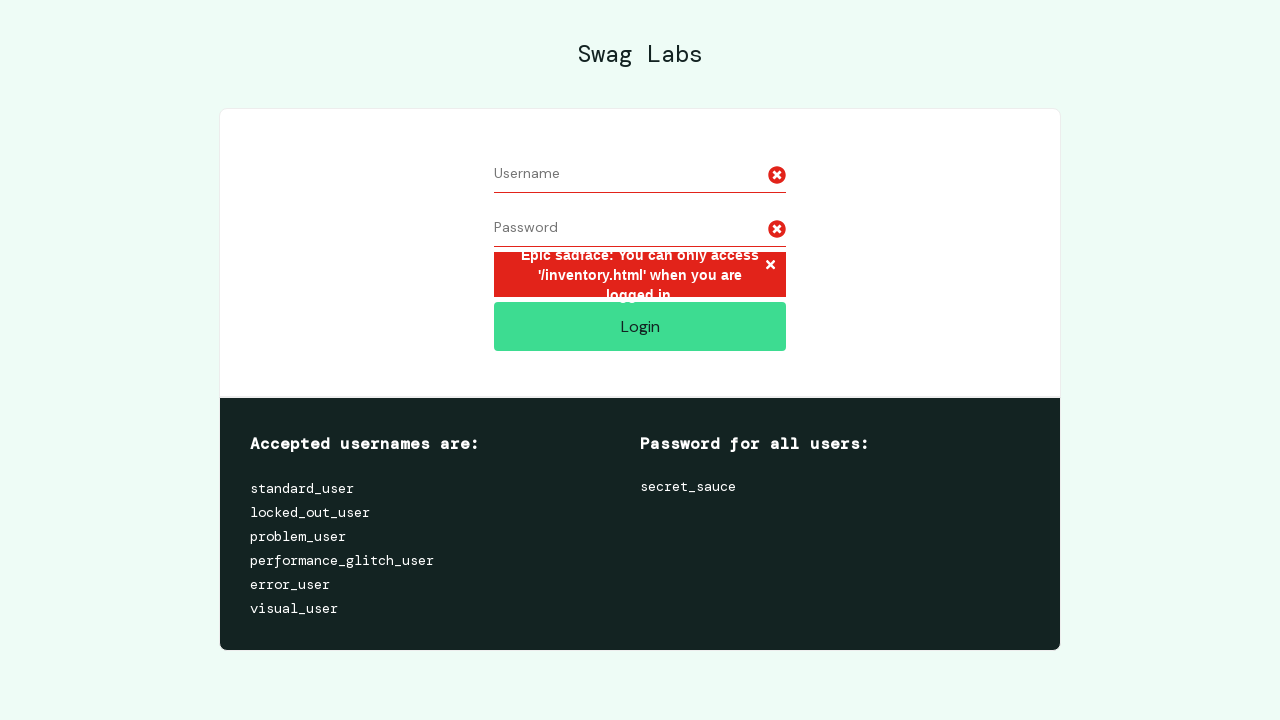

Verified user was redirected away from inventory page
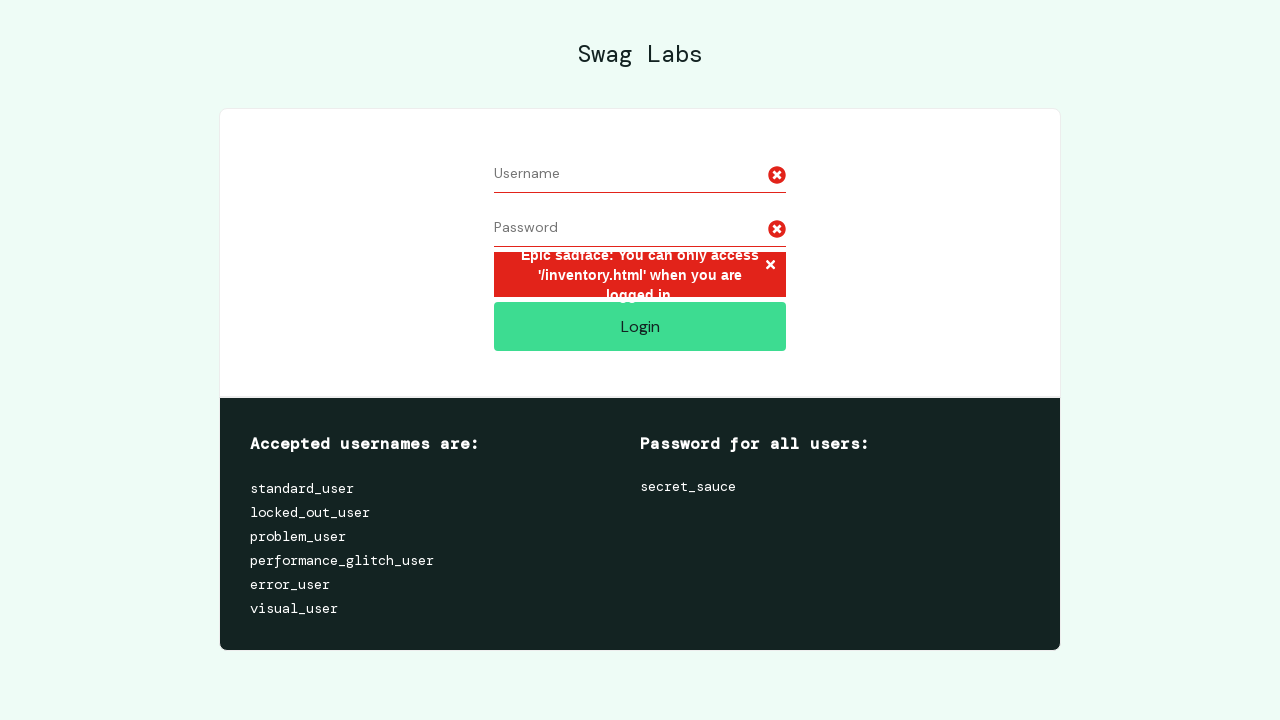

Confirmed error message is now visible
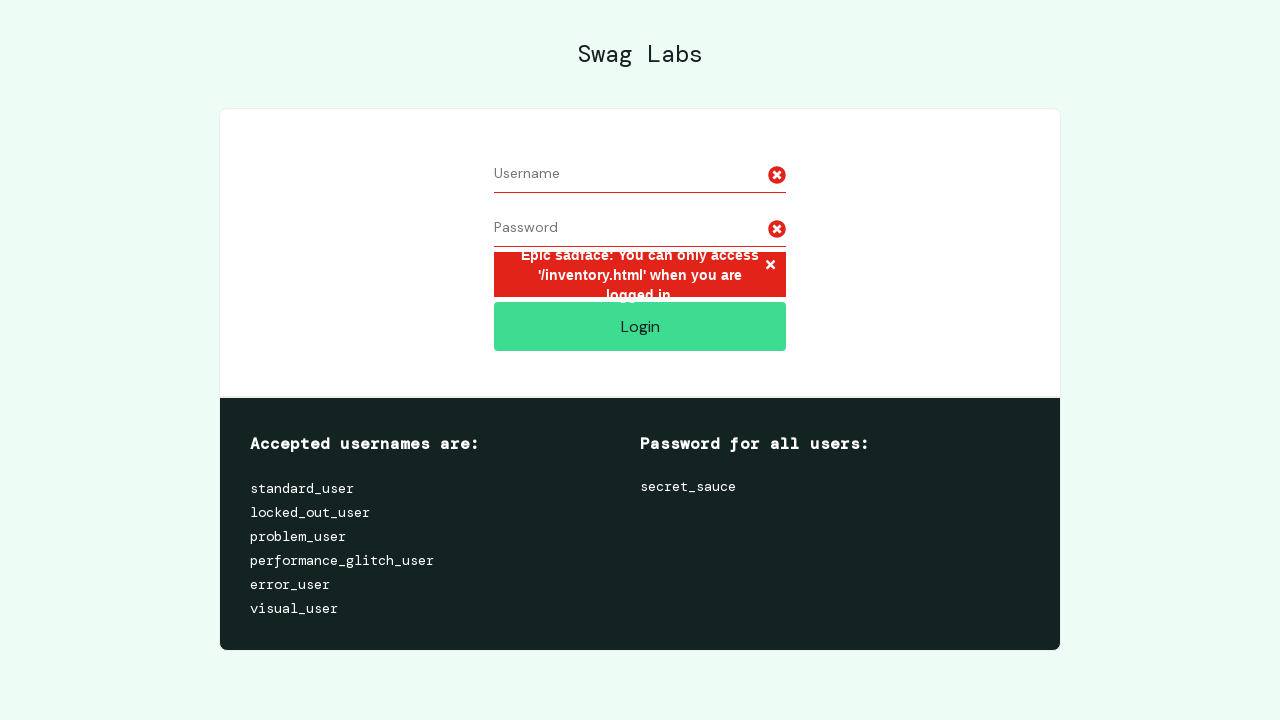

Verified correct error message is displayed: 'You can only access /inventory.html when you are logged in'
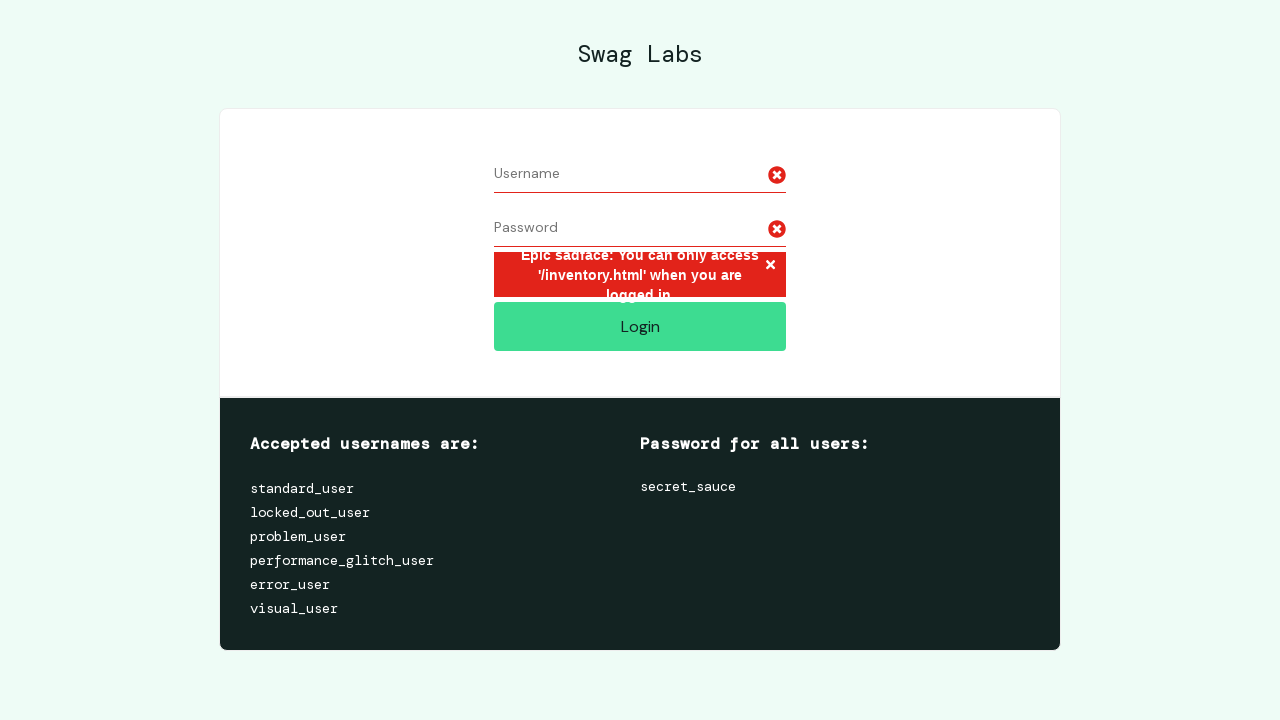

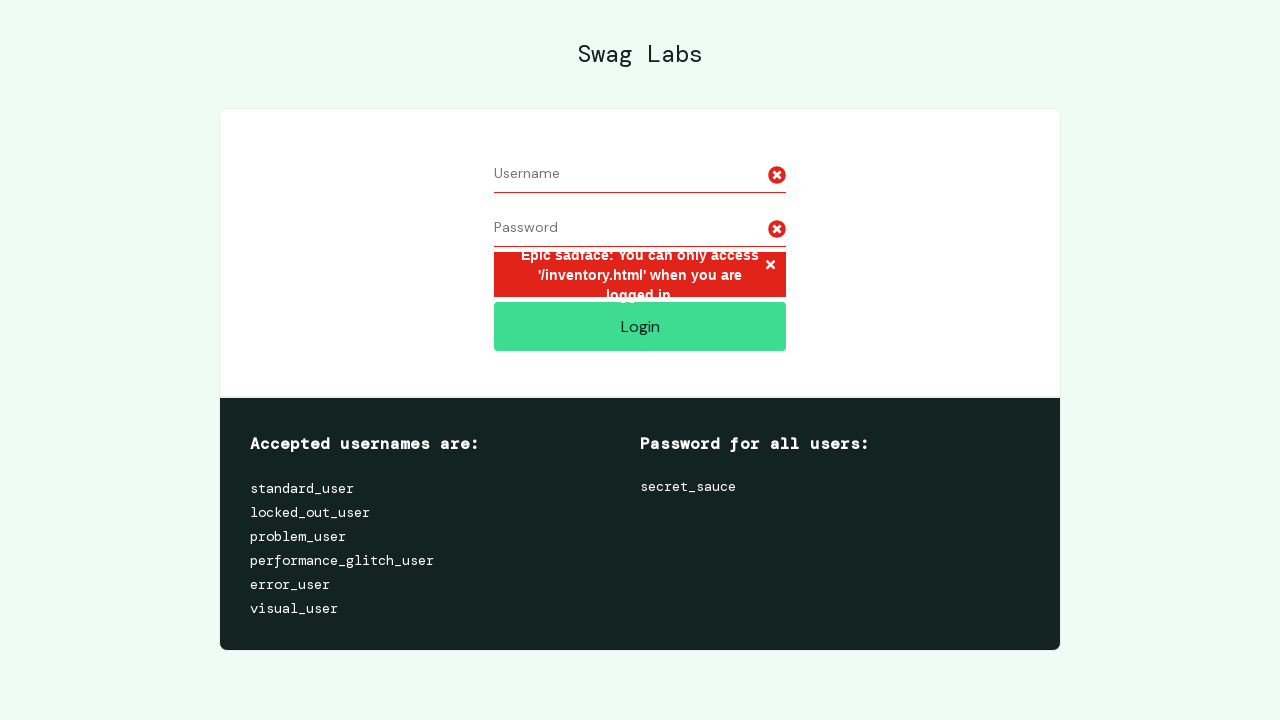